Tests browser back button navigation between filter views

Starting URL: https://demo.playwright.dev/todomvc

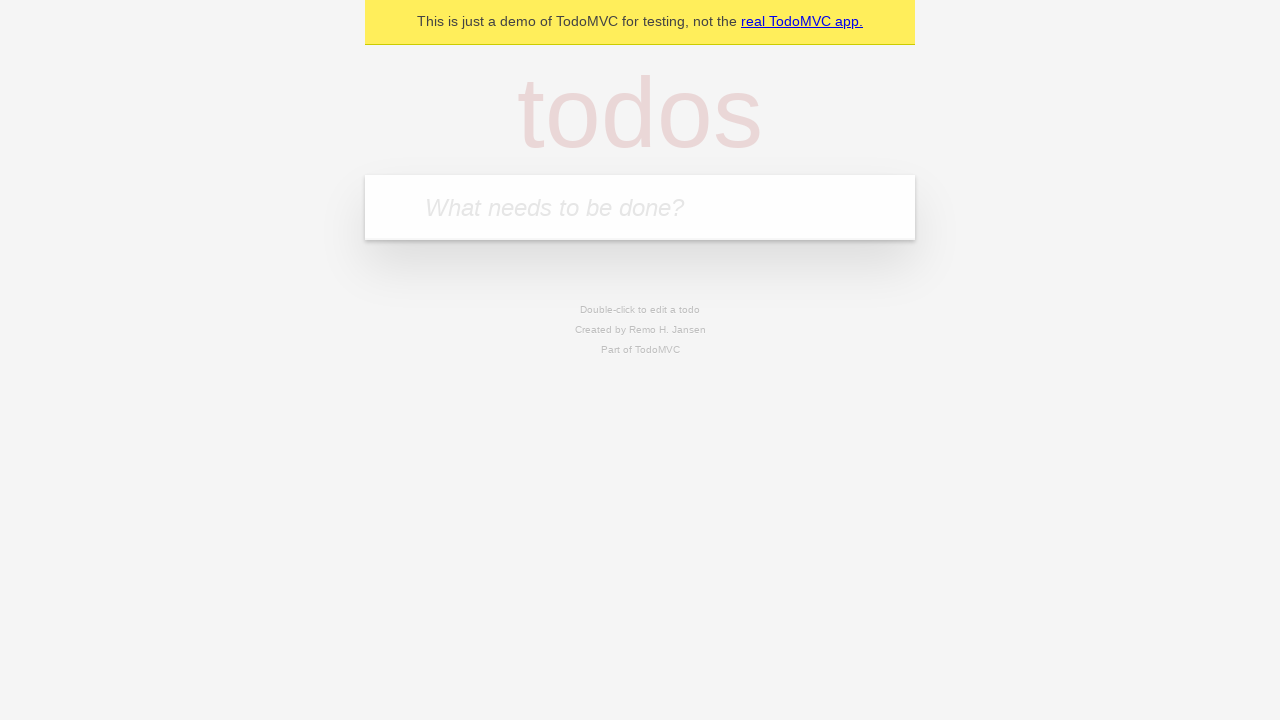

Filled first todo input with 'buy some cheese' on .new-todo
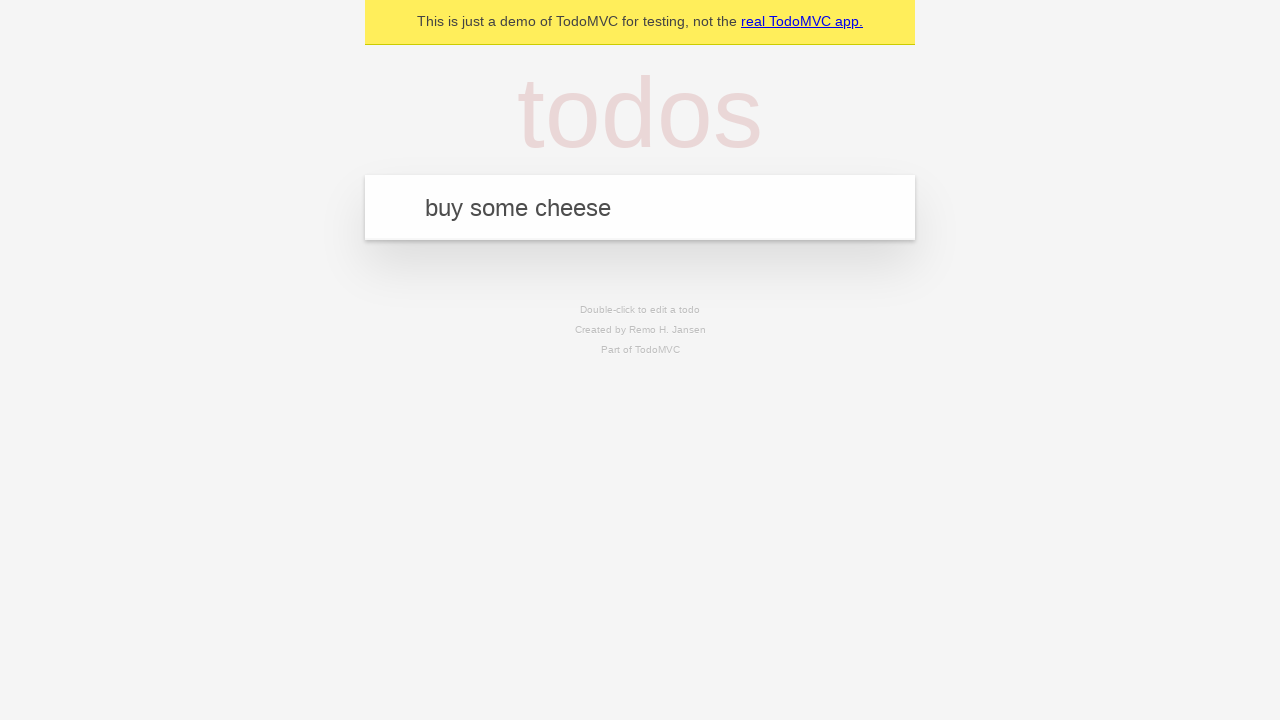

Pressed Enter to add first todo on .new-todo
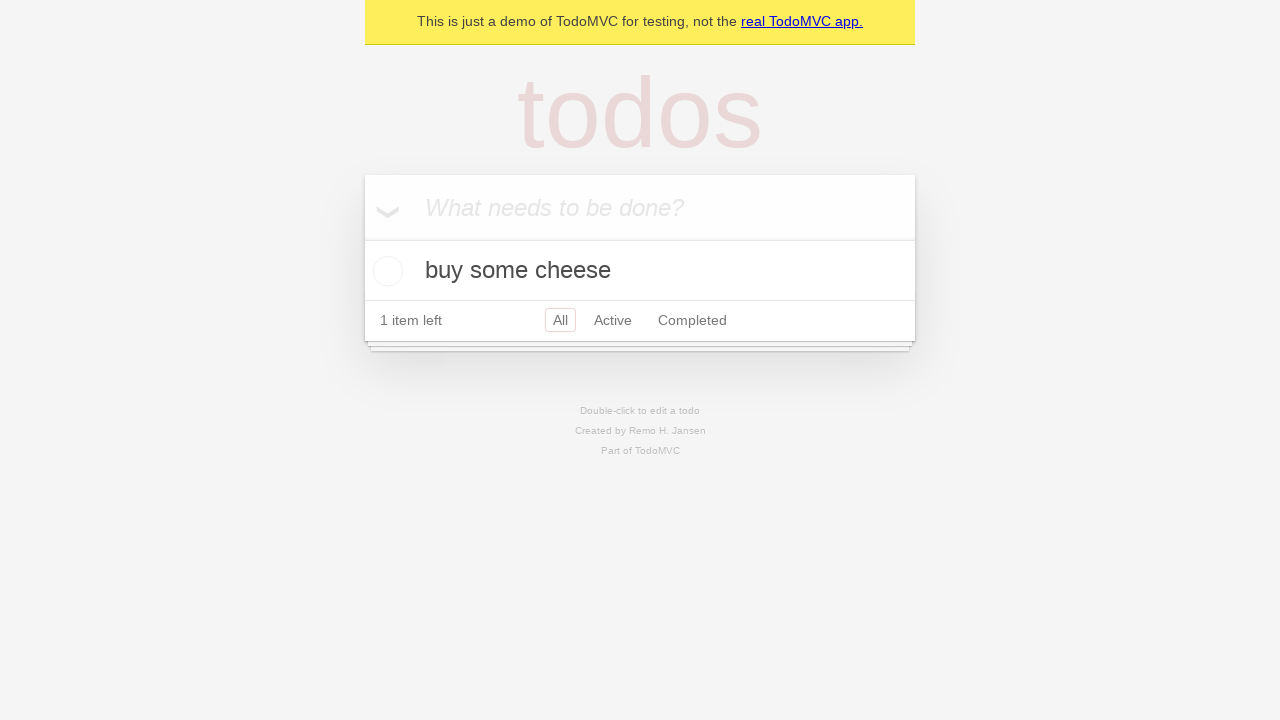

Filled second todo input with 'feed the cat' on .new-todo
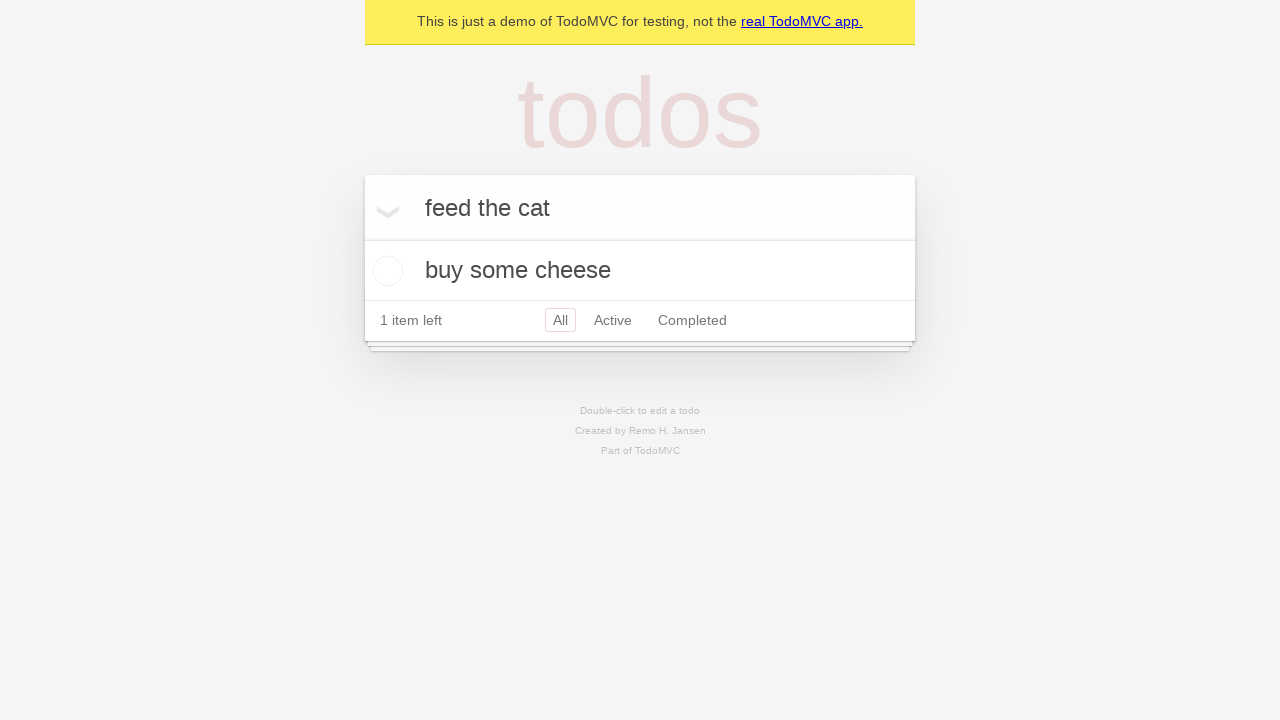

Pressed Enter to add second todo on .new-todo
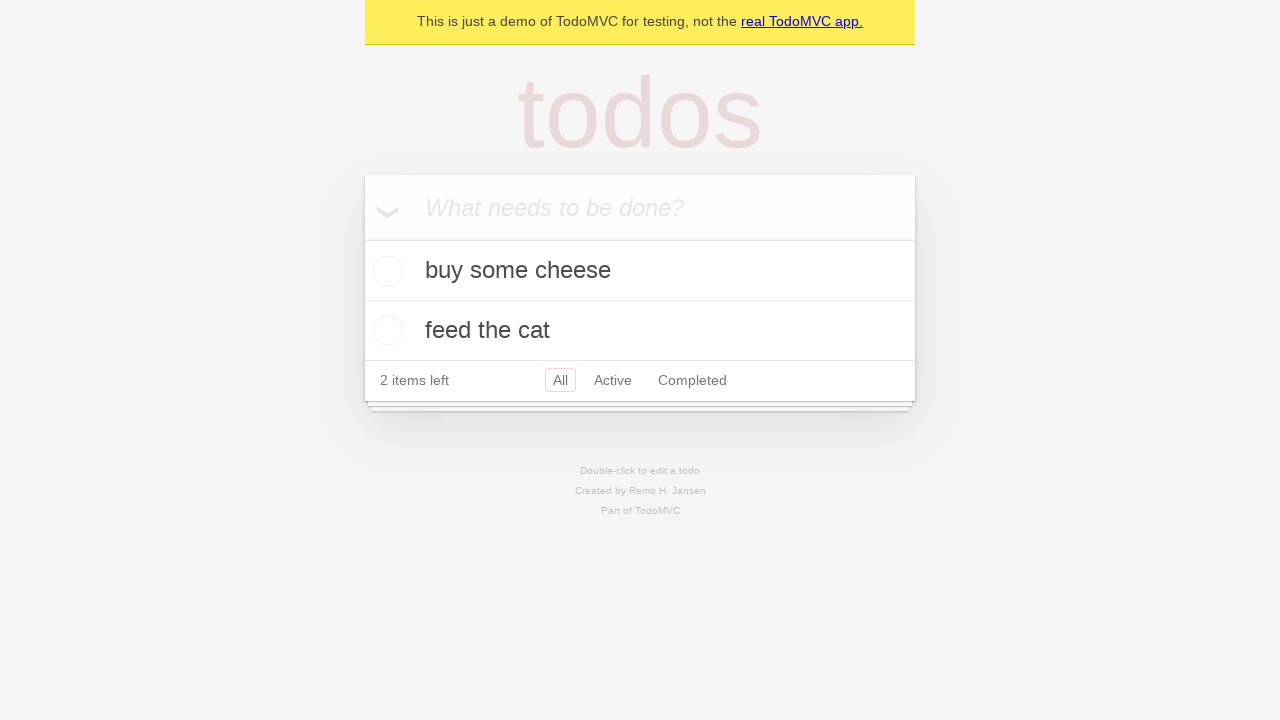

Filled third todo input with 'book a doctors appointment' on .new-todo
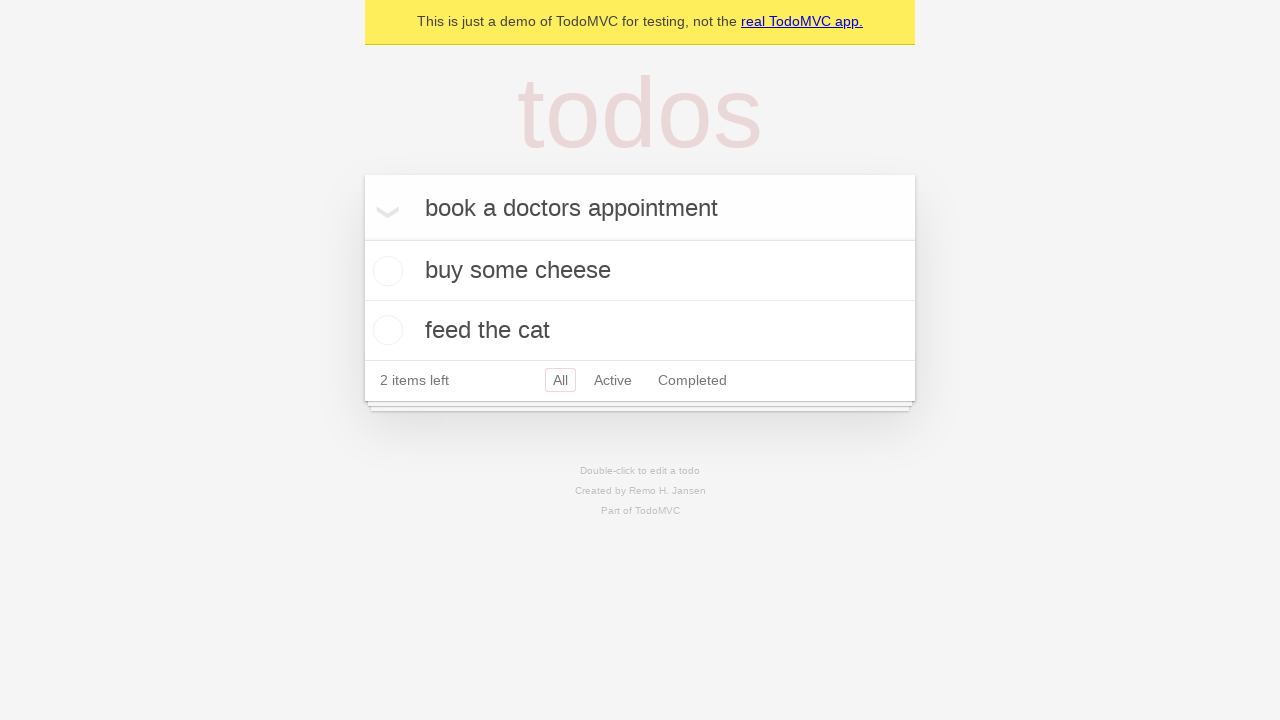

Pressed Enter to add third todo on .new-todo
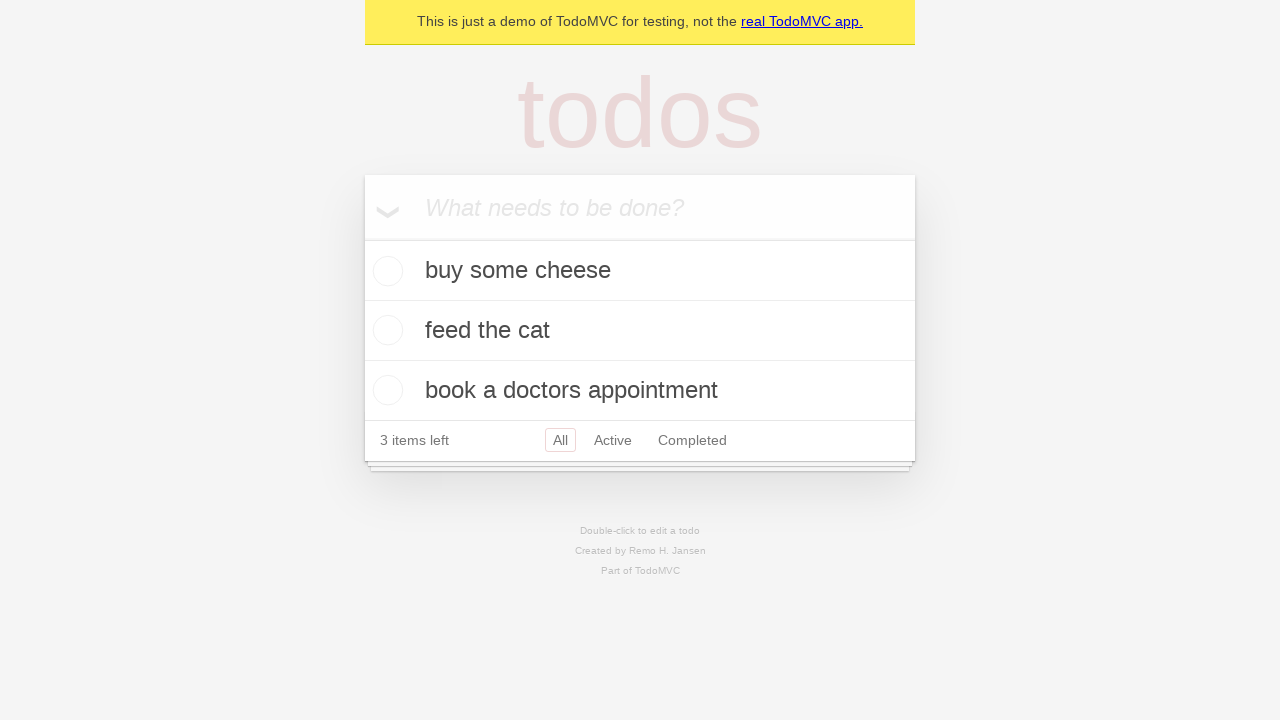

Checked the second todo item at (385, 330) on .todo-list li .toggle >> nth=1
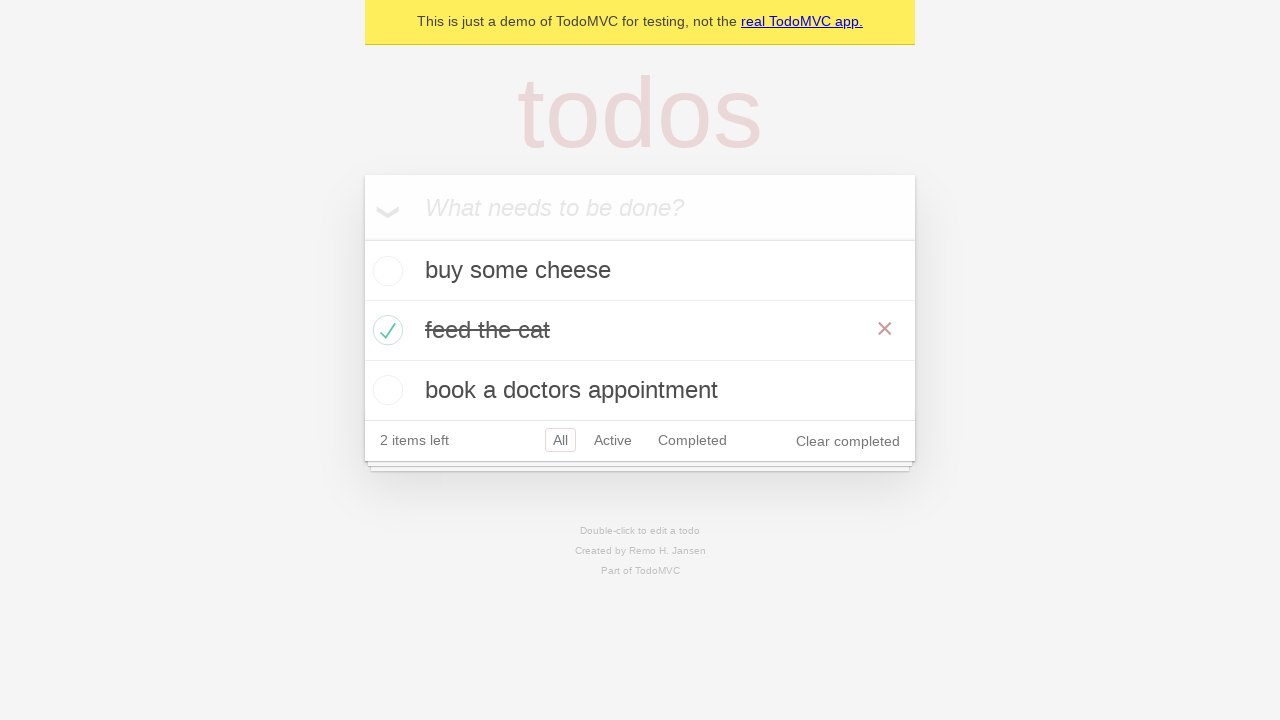

Clicked 'All' filter at (560, 440) on .filters >> text=All
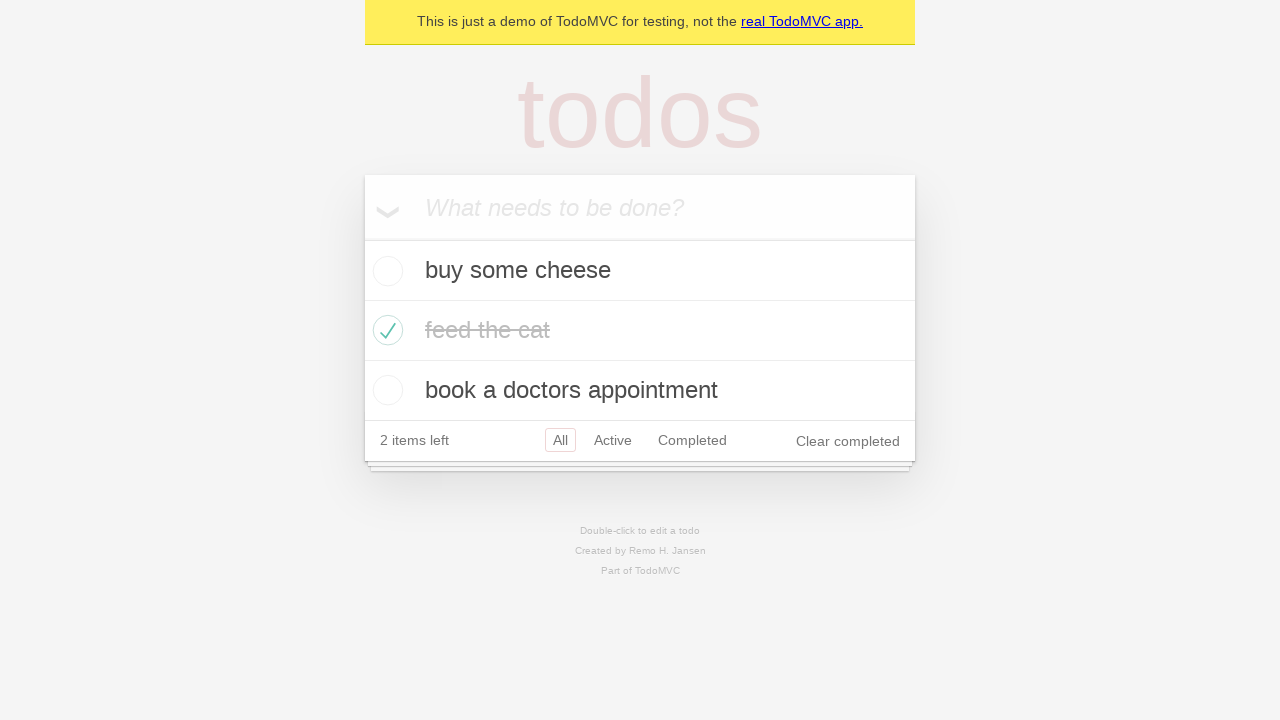

Clicked 'Active' filter at (613, 440) on .filters >> text=Active
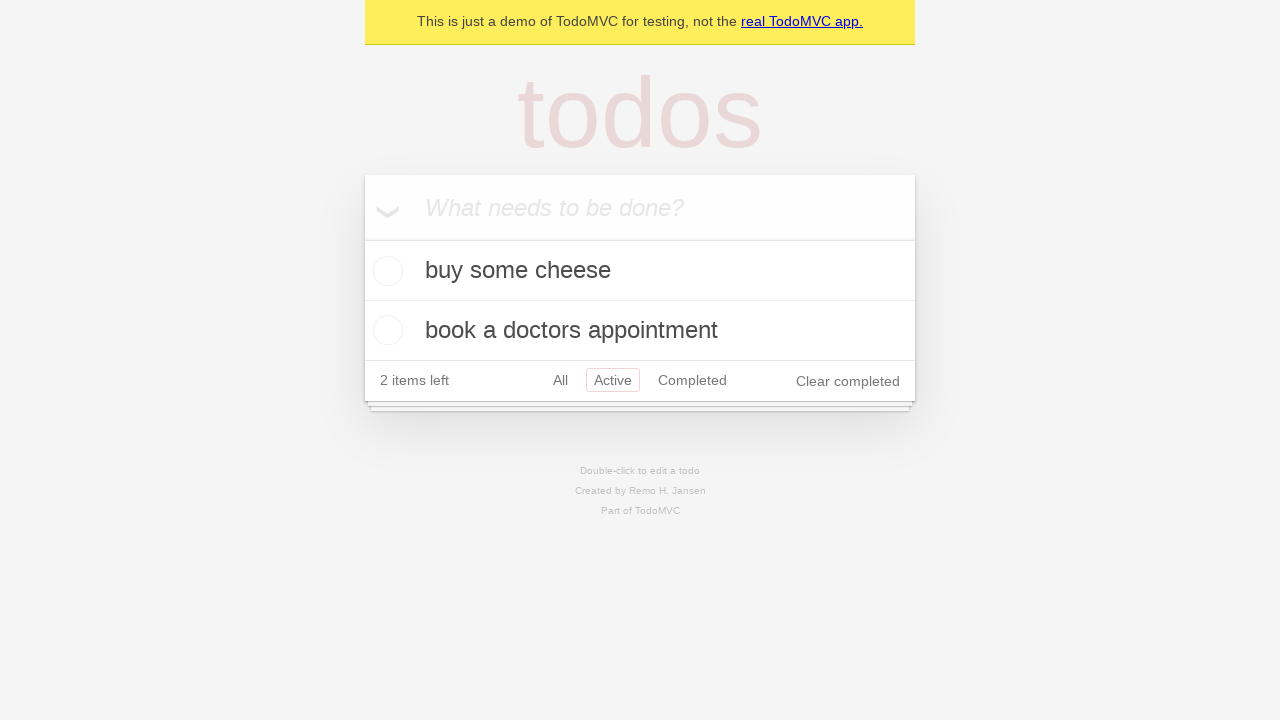

Clicked 'Completed' filter at (692, 380) on .filters >> text=Completed
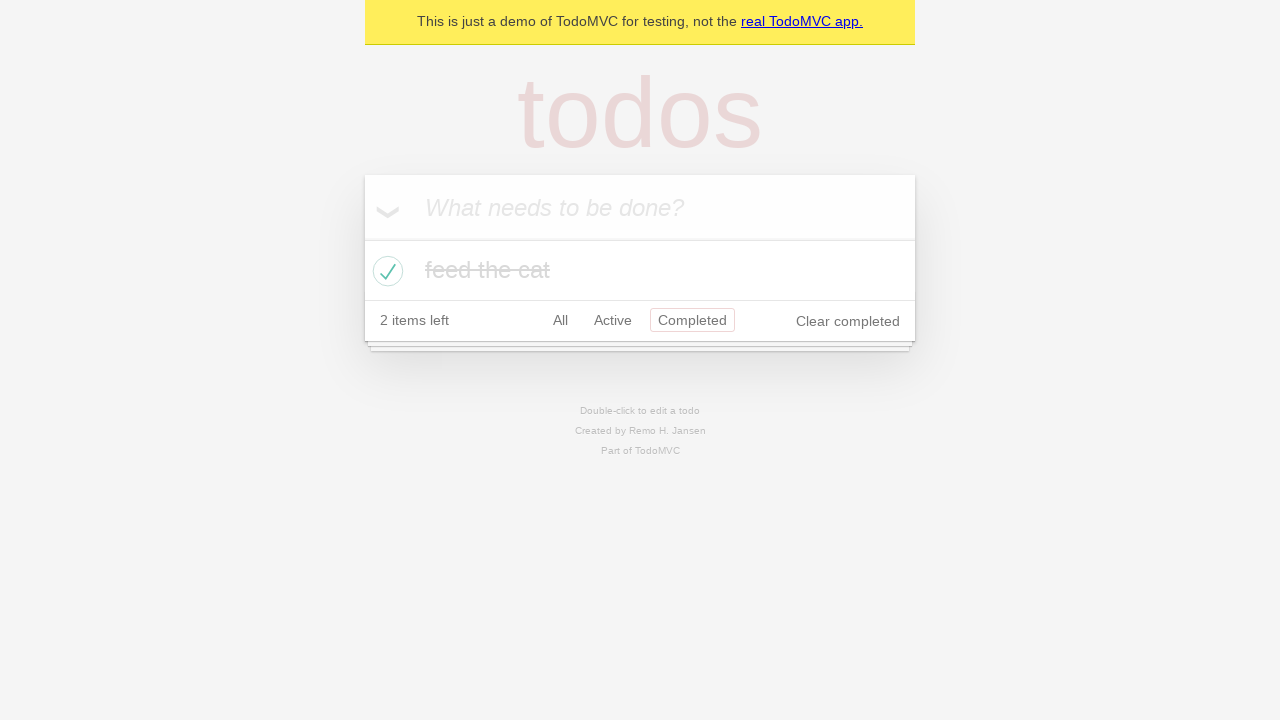

Navigated back using browser back button from Completed filter
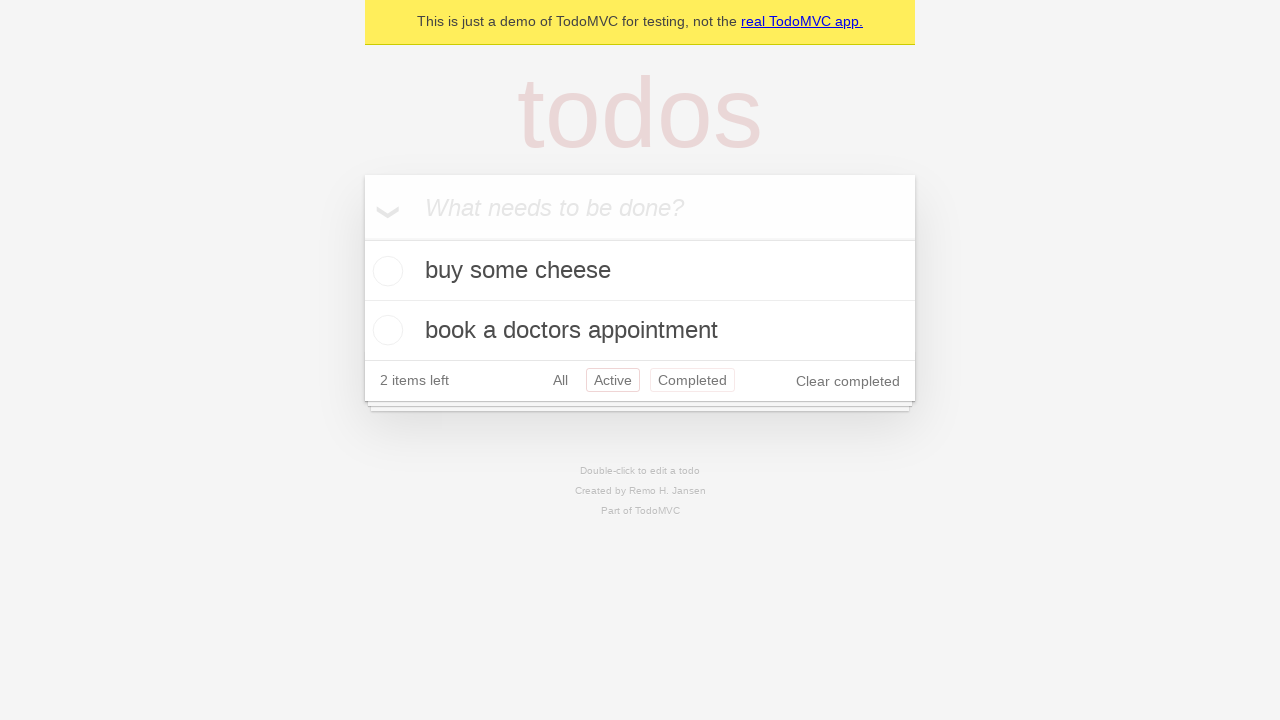

Navigated back using browser back button from Active filter
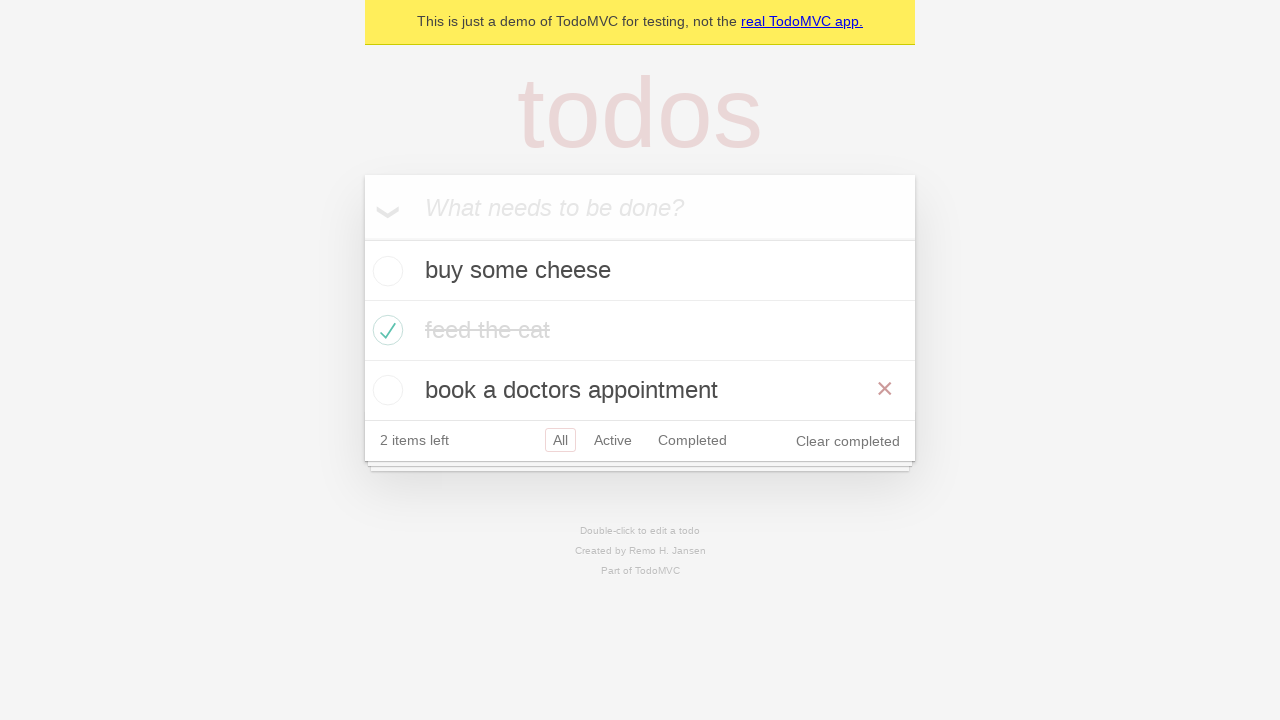

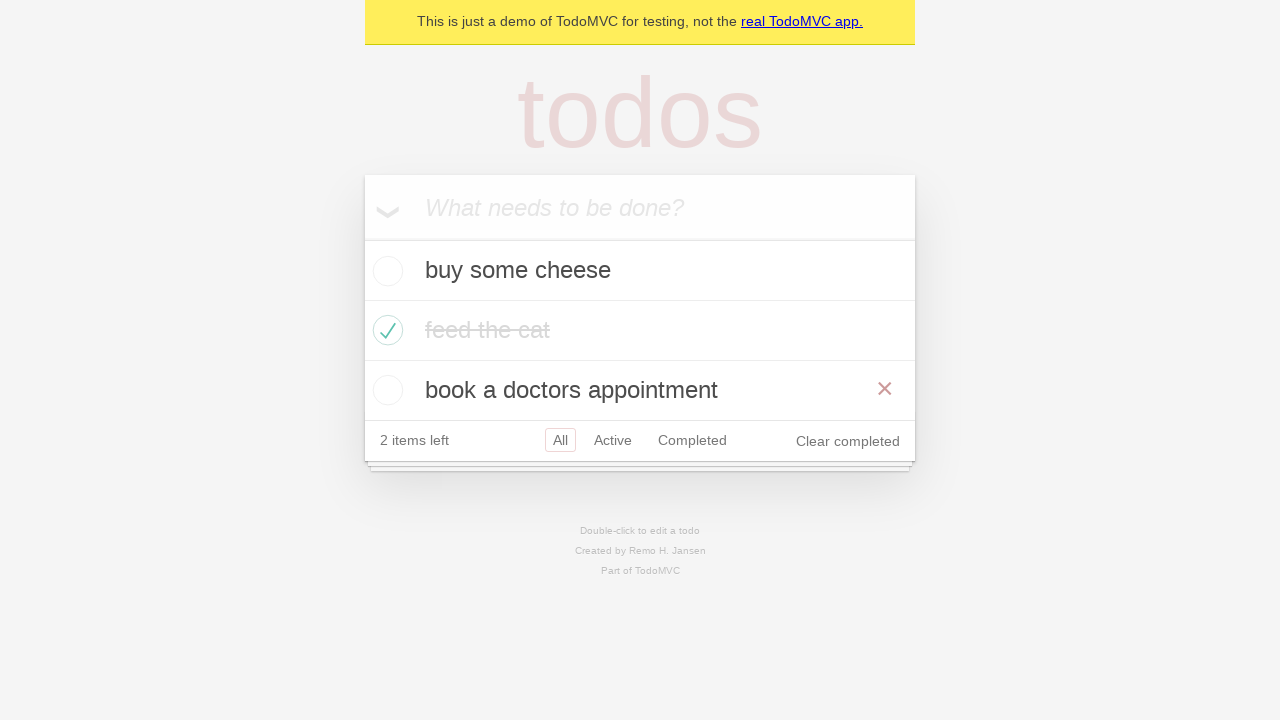